Tests clicking on the cart icon in the Target.com header

Starting URL: https://www.target.com/

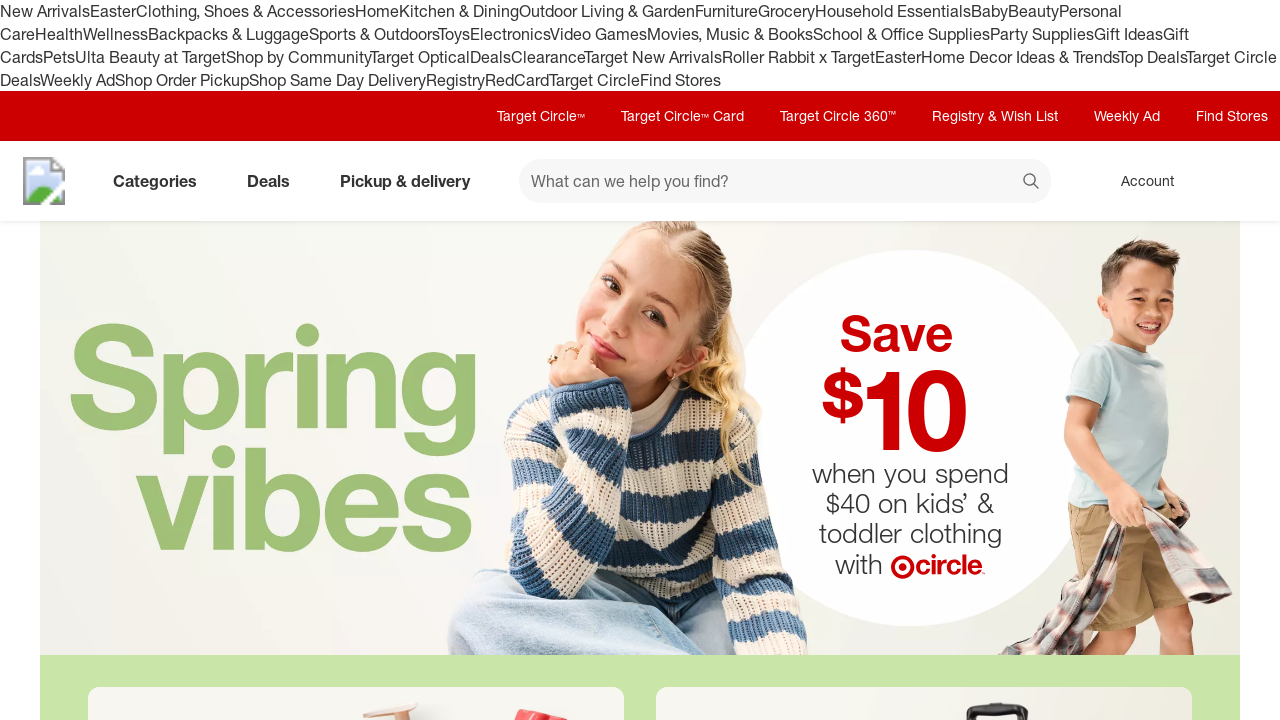

Clicked on cart icon in Target.com header at (1238, 181) on div[data-test*='CartIcon']
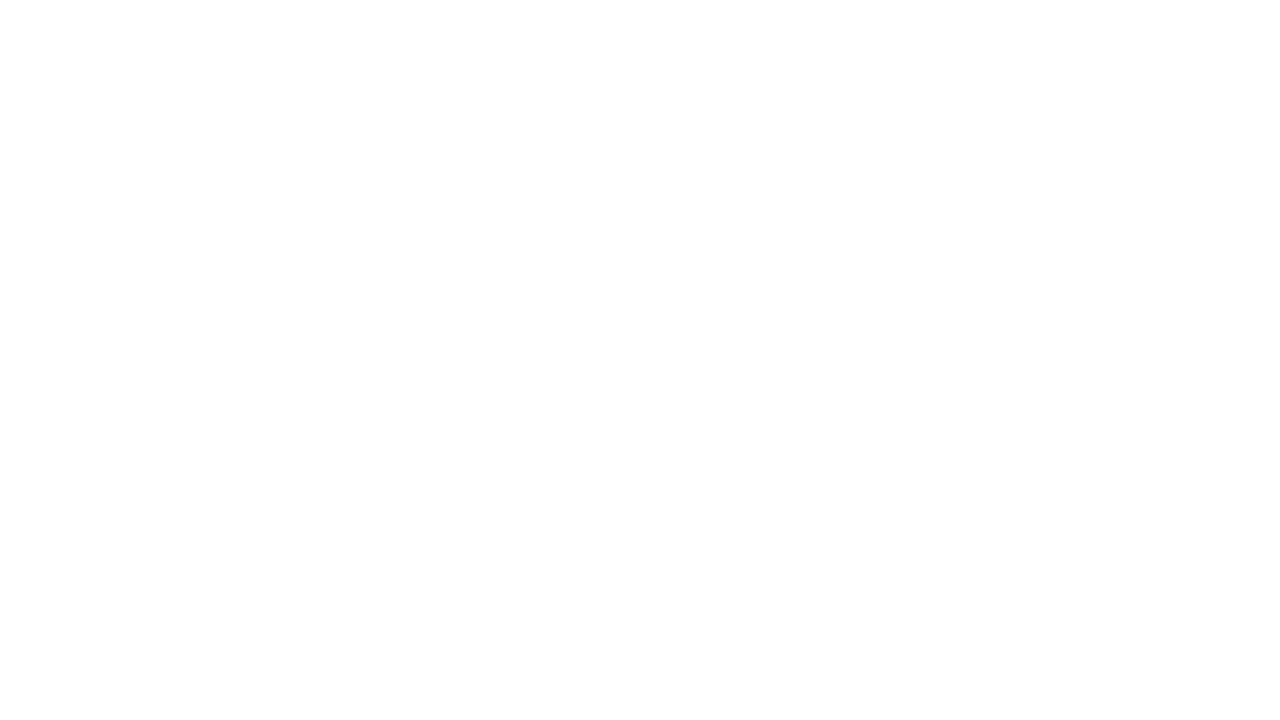

Cart page/modal loaded successfully
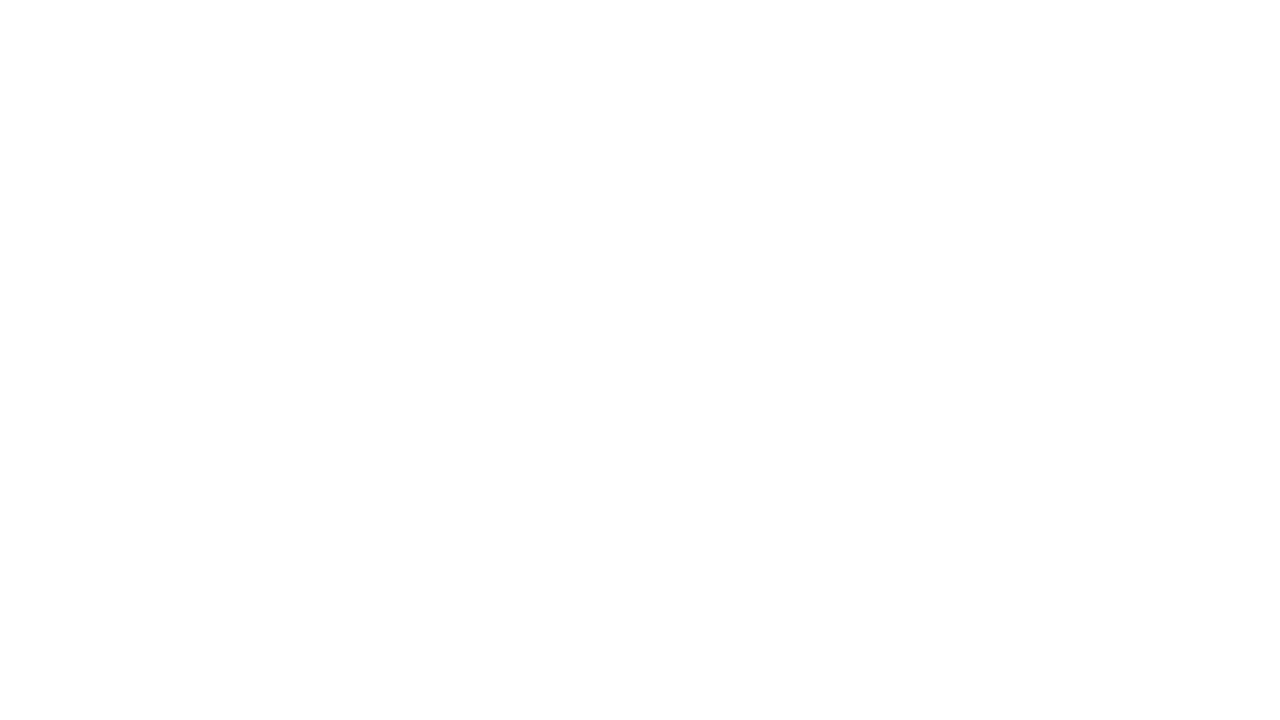

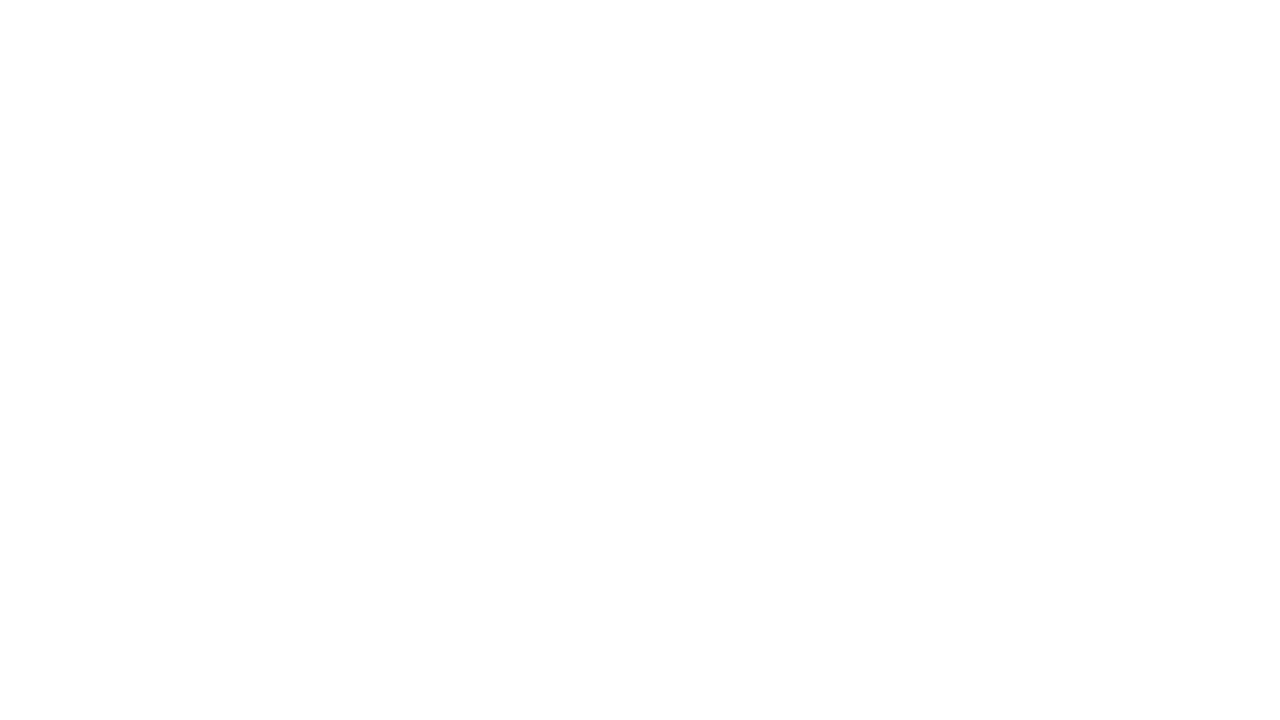